Fills the first name field in the automation practice form

Starting URL: https://demoqa.com/automation-practice-form

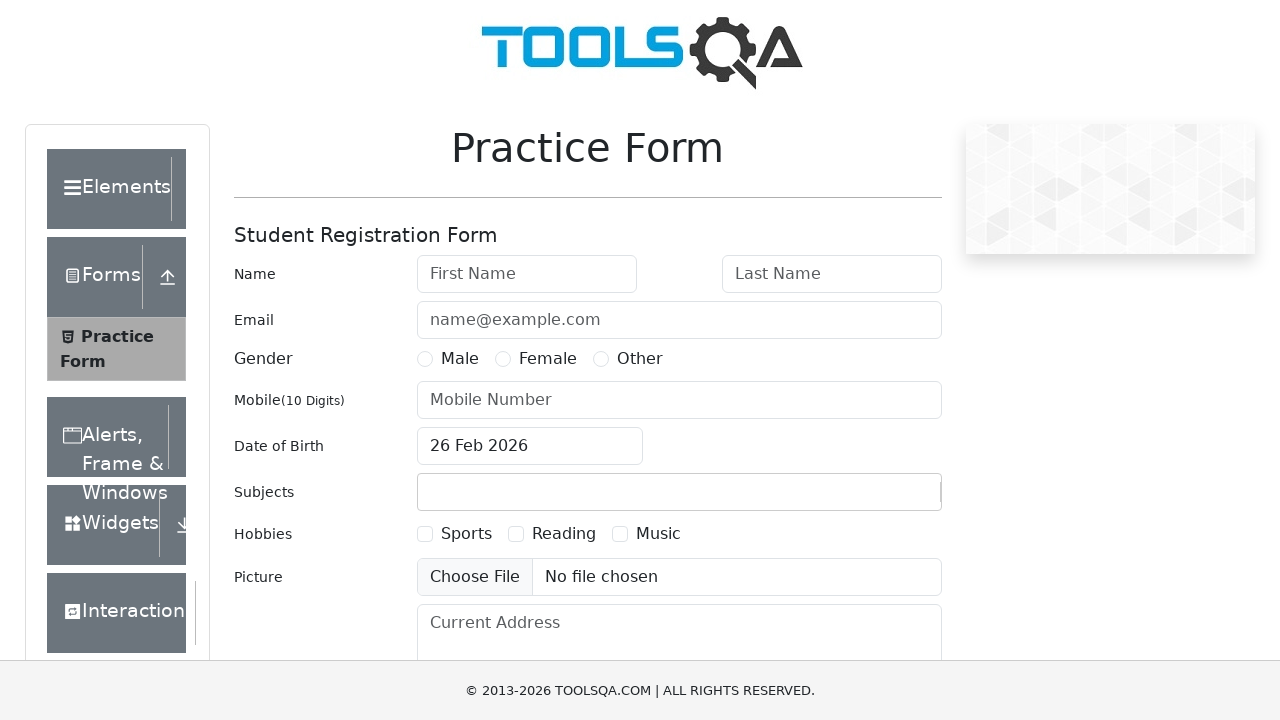

Filled first name field with 'John Smith' on #firstName
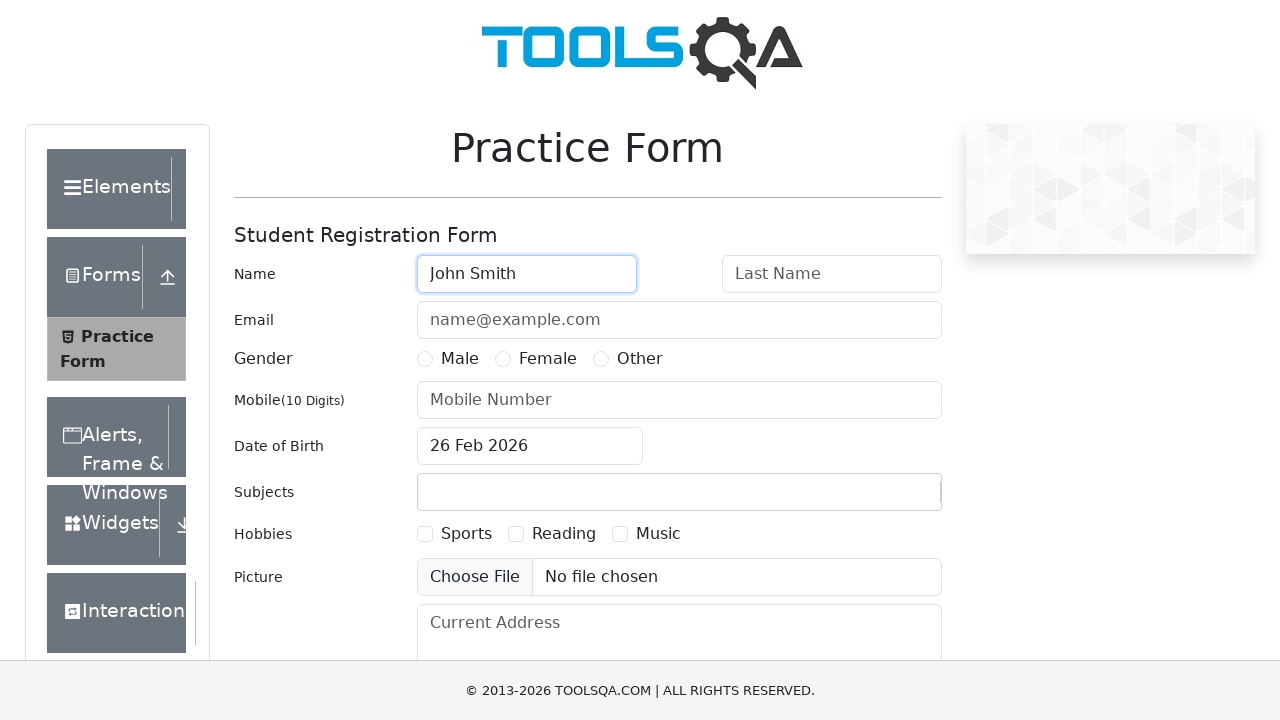

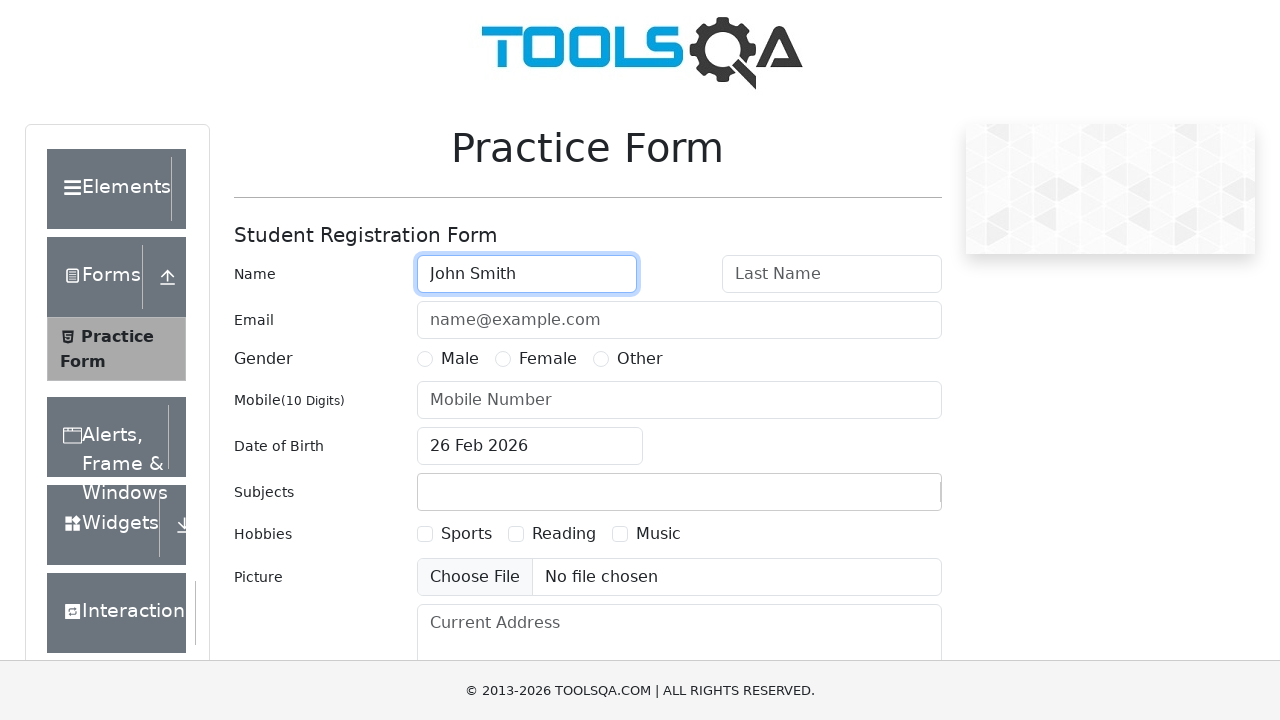